Comprehensive test of various web automation scenarios including radio buttons, dropdowns, auto-suggestions, checkboxes, alerts, window switching, tabs, iframes, and mouse hover actions on a practice automation page

Starting URL: https://www.rahulshettyacademy.com/AutomationPractice/#top

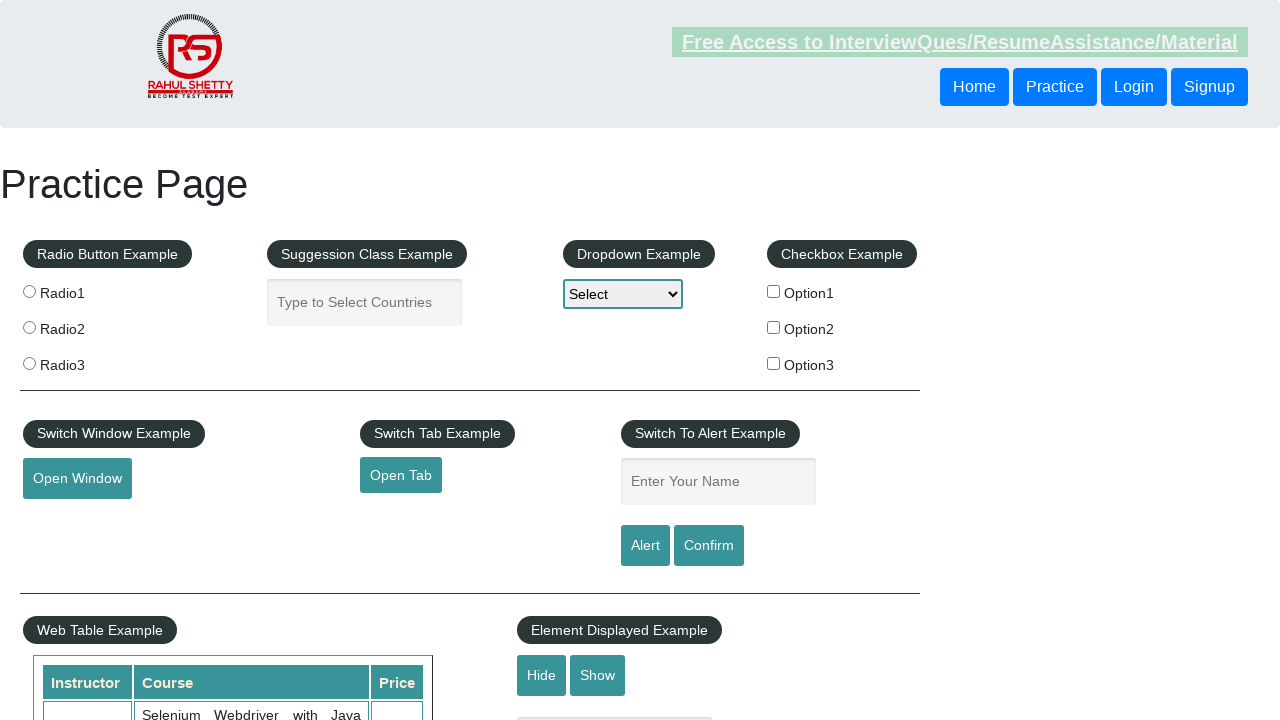

Clicked radio button option 2 at (29, 327) on xpath=//div[@class='left-align']/fieldset/label[2]/input
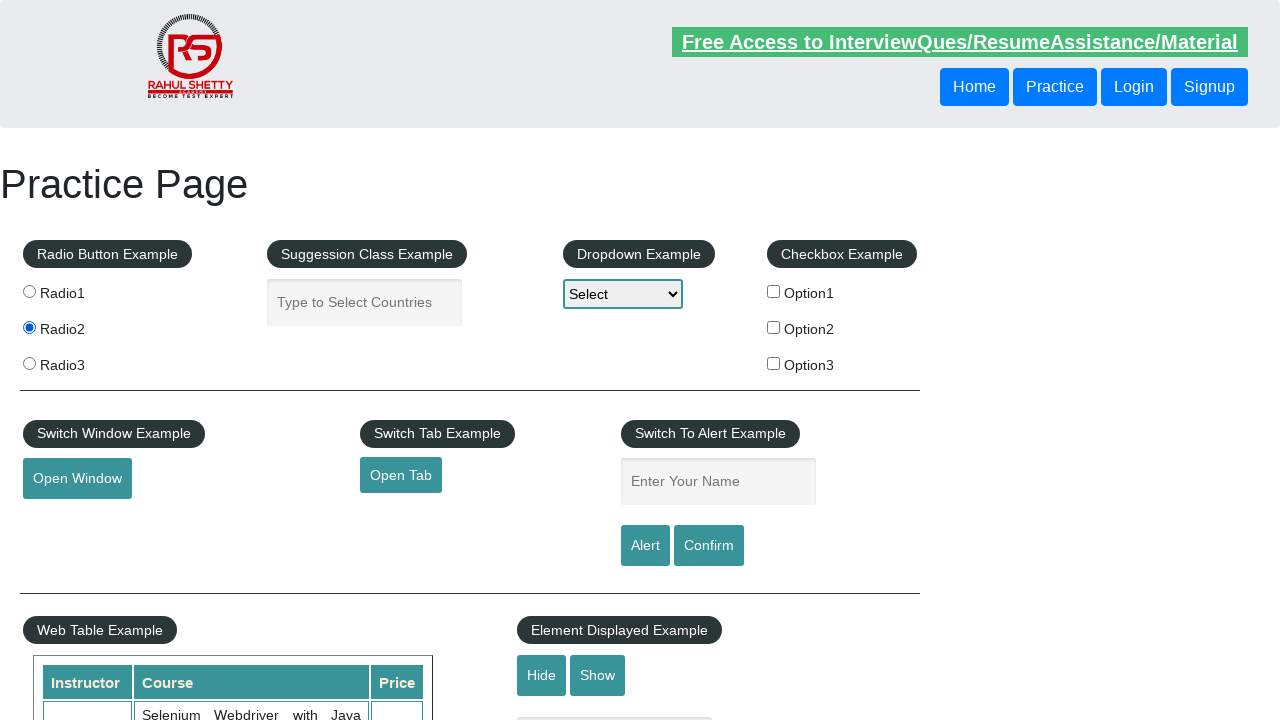

Selected option2 from dropdown menu on select[name*='dropdown-class-ex']
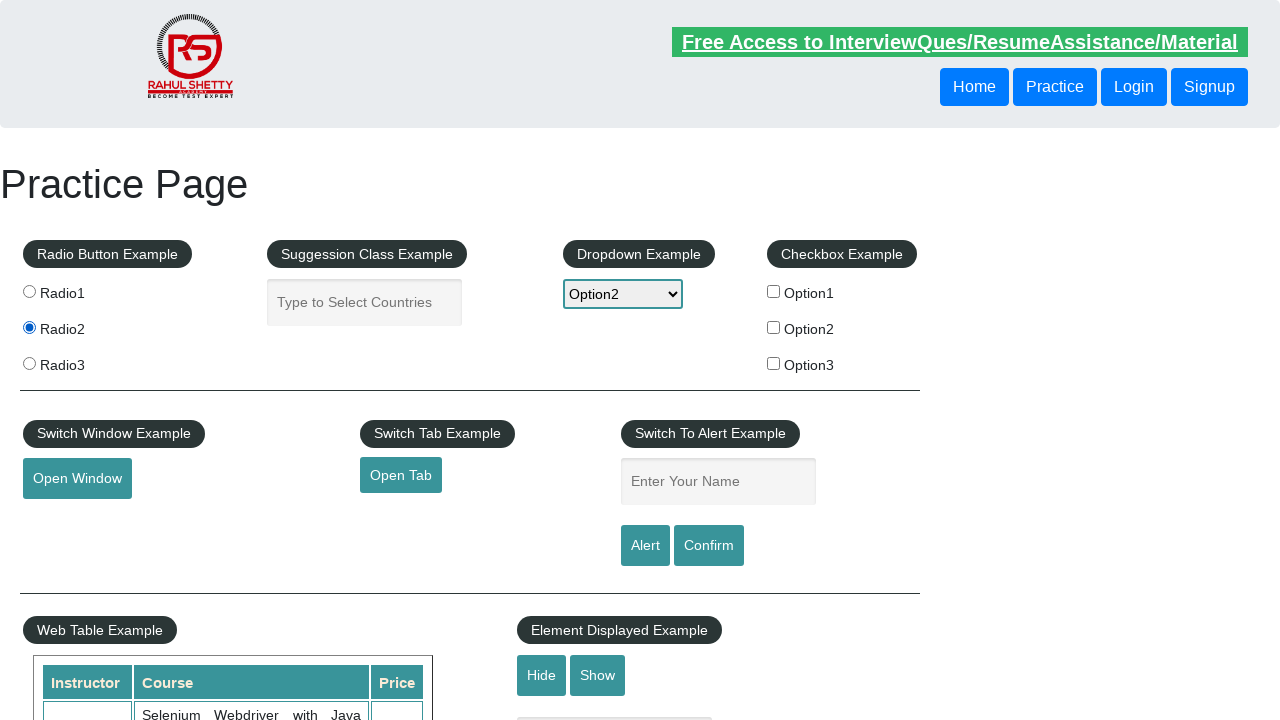

Located autocomplete field
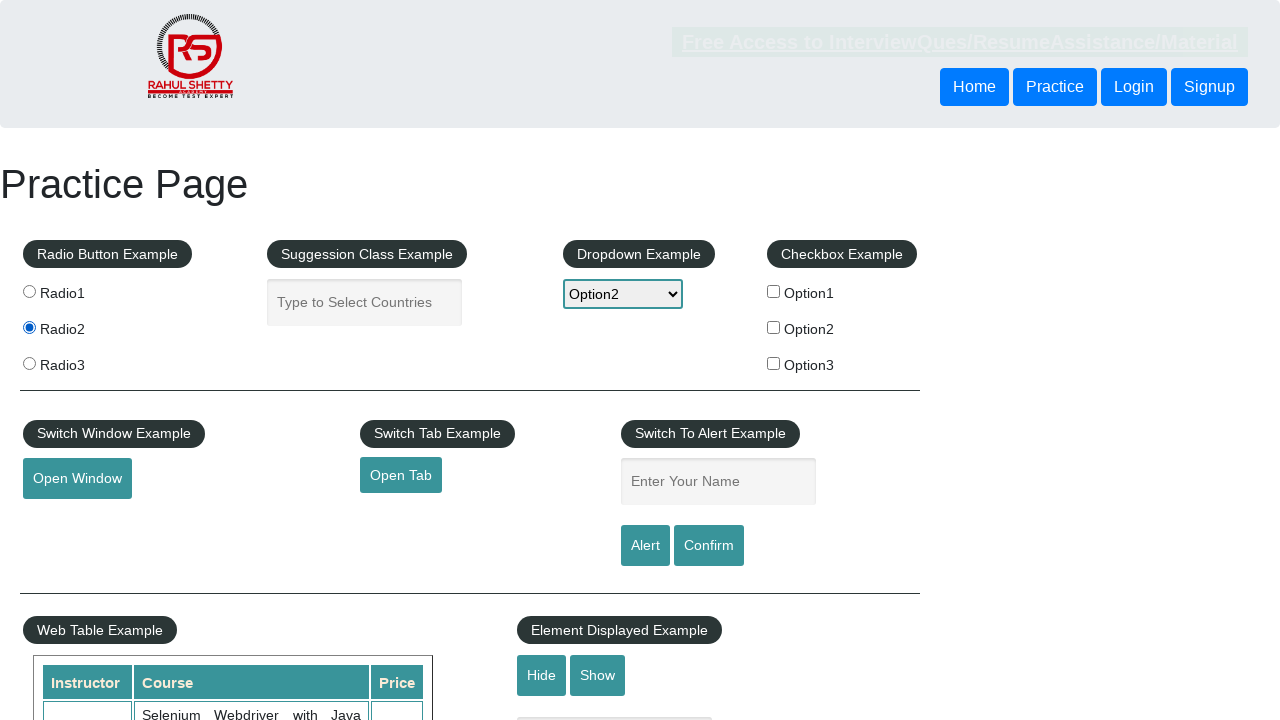

Cleared autocomplete field on input[id*='autocom']
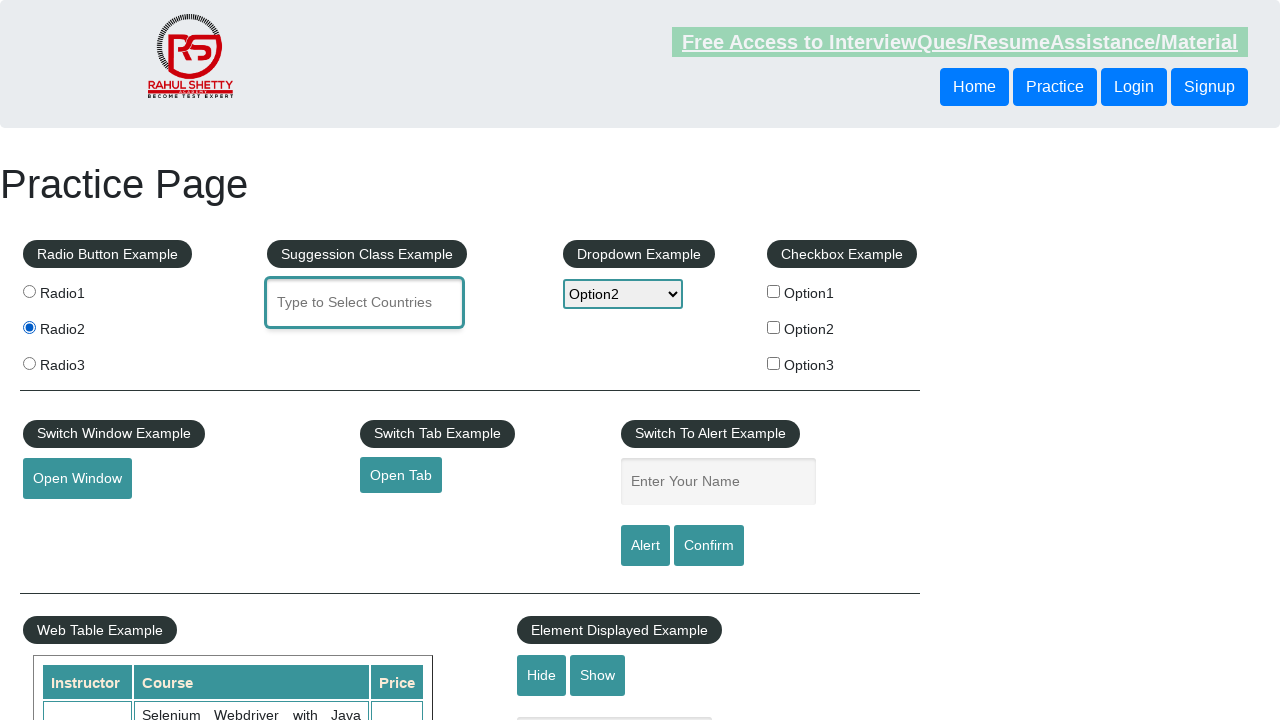

Filled autocomplete field with 'IND' on input[id*='autocom']
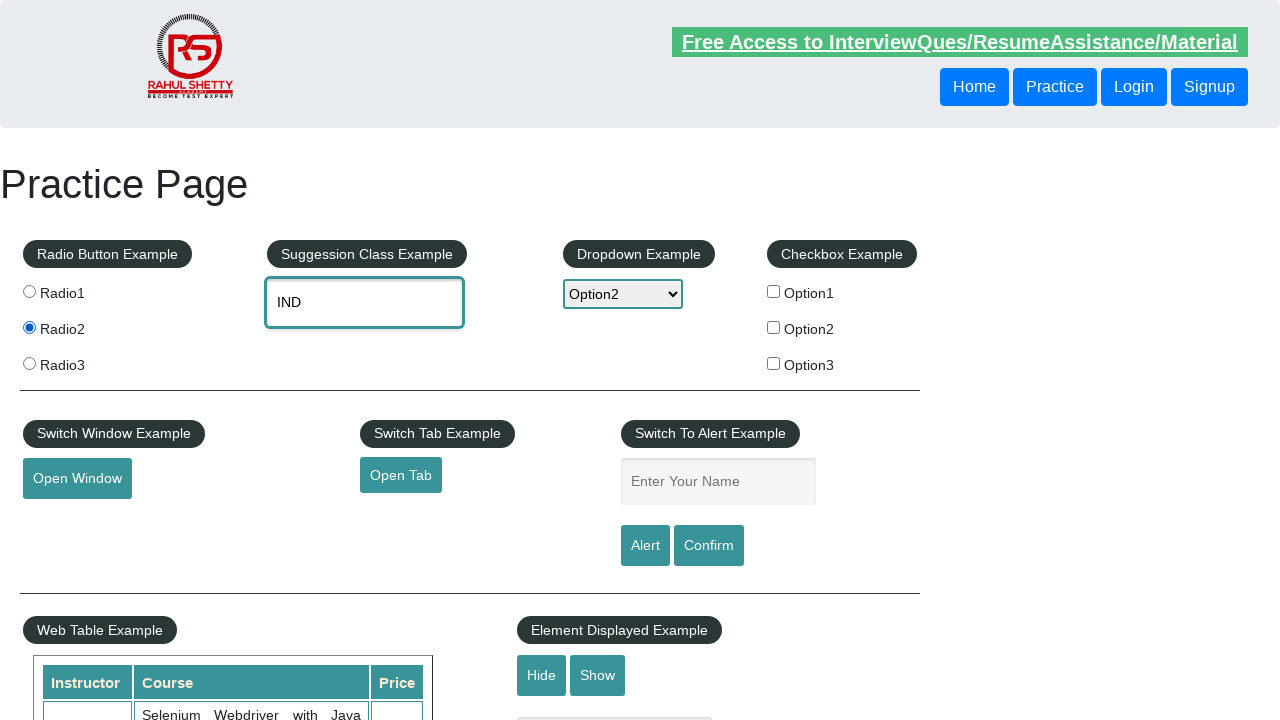

Waited 2 seconds for autocomplete suggestions to appear
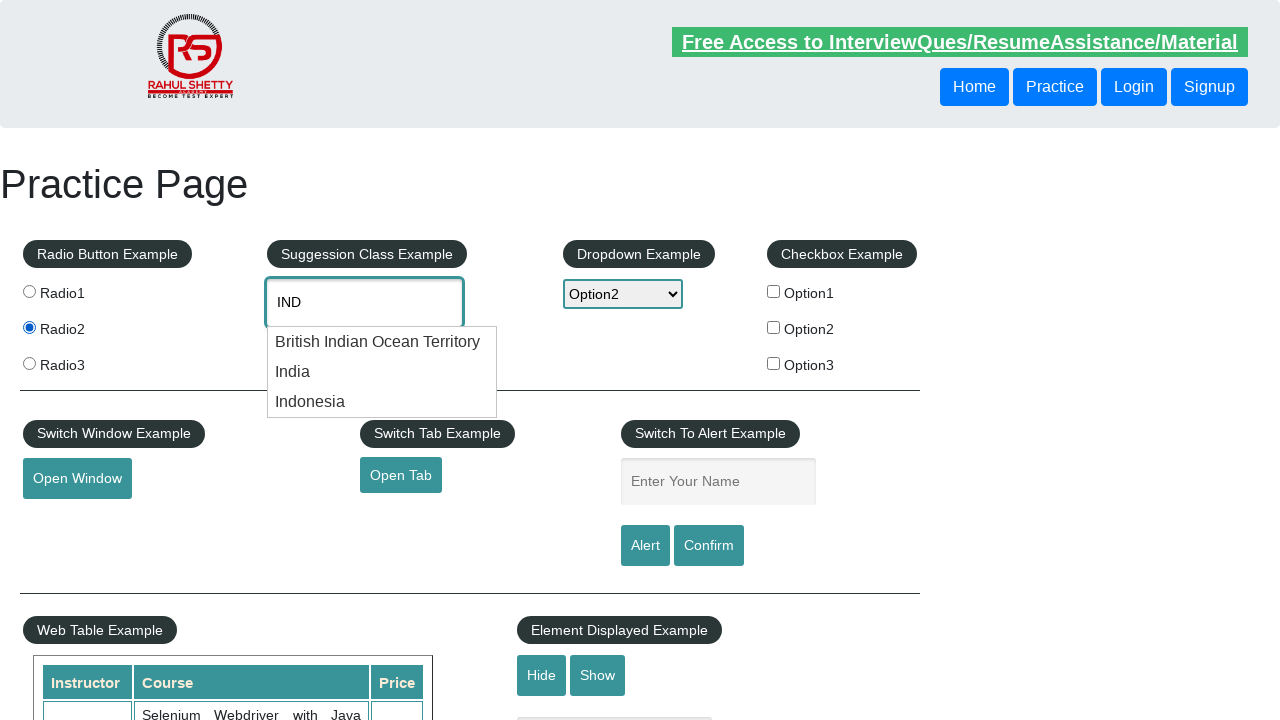

Pressed ArrowDown key in autocomplete field on input[id*='autocom']
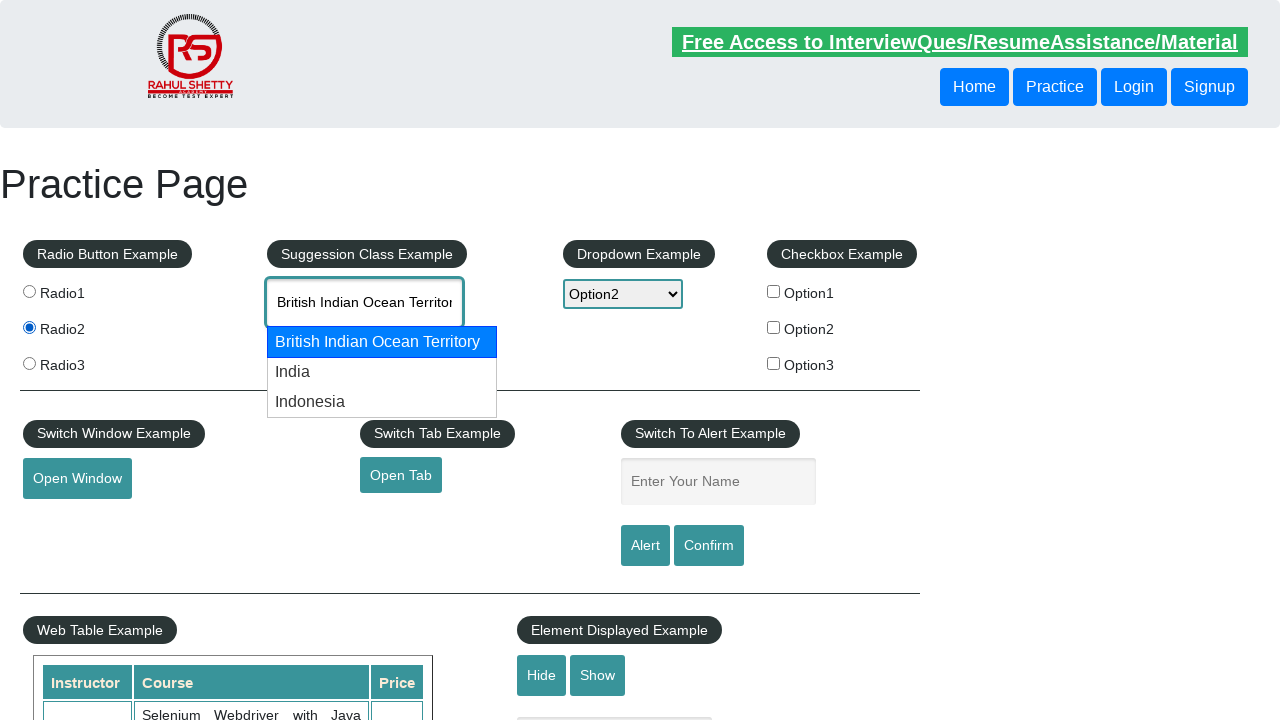

Pressed ArrowDown key again in autocomplete field on input[id*='autocom']
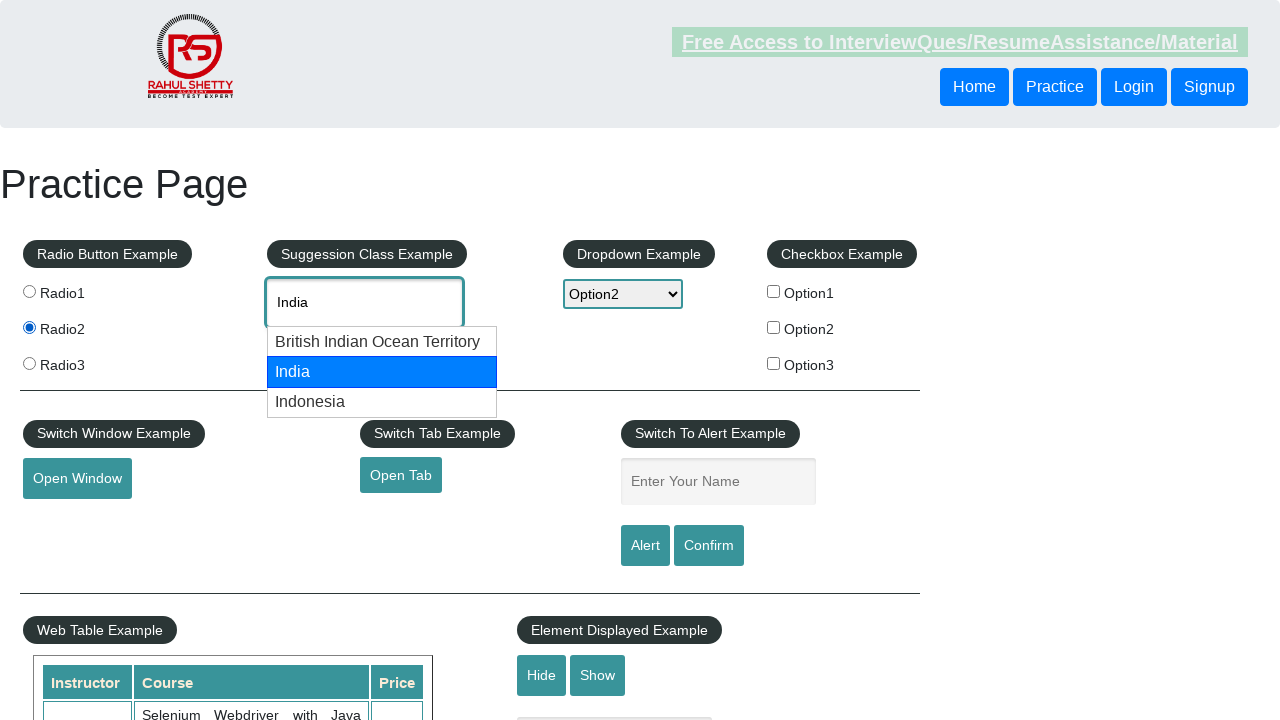

Pressed Enter to select autocomplete suggestion on input[id*='autocom']
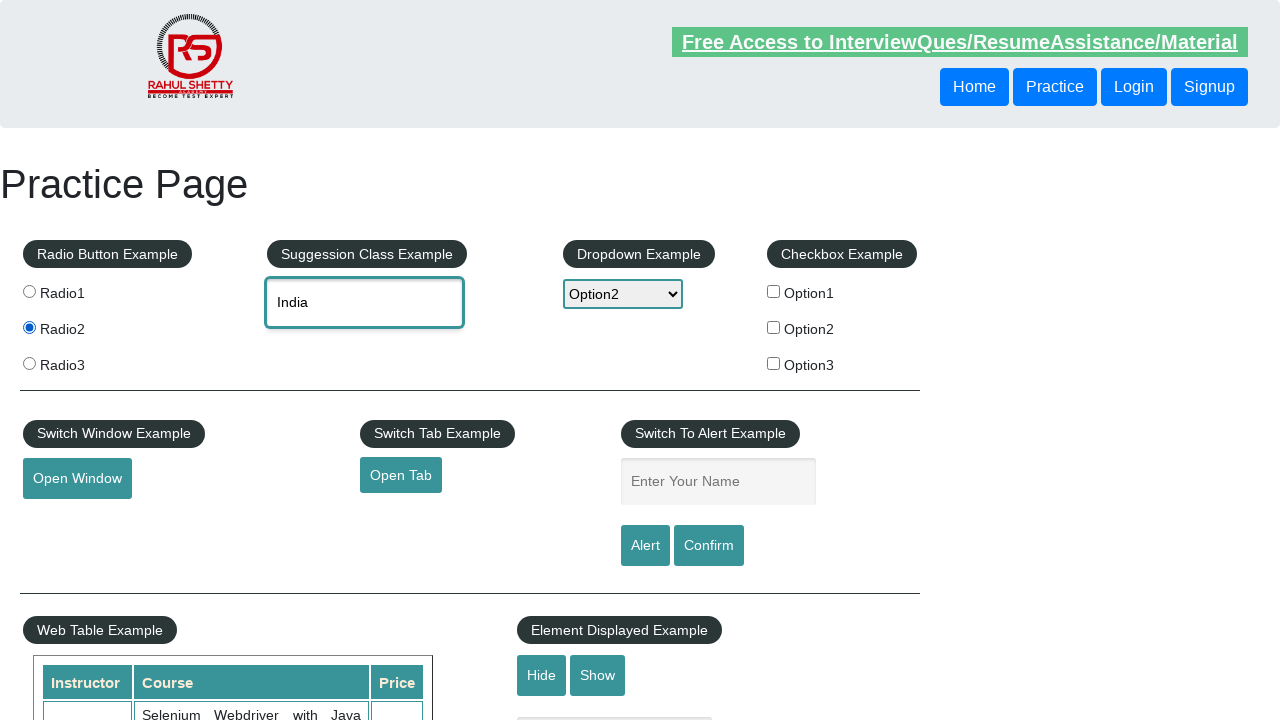

Clicked checkbox option 2 at (774, 327) on [id='checkBoxOption2']
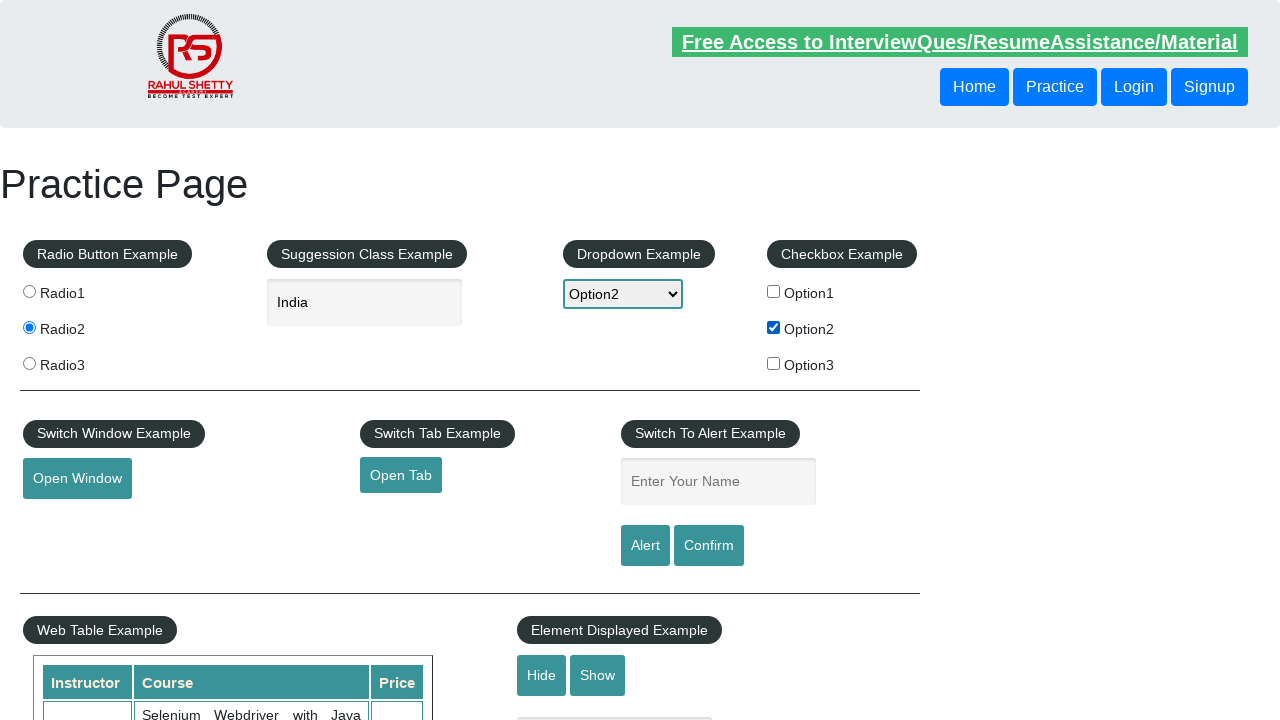

Clicked alert button to trigger JavaScript alert at (645, 546) on xpath=//*[contains(@id,'alertbtn')]
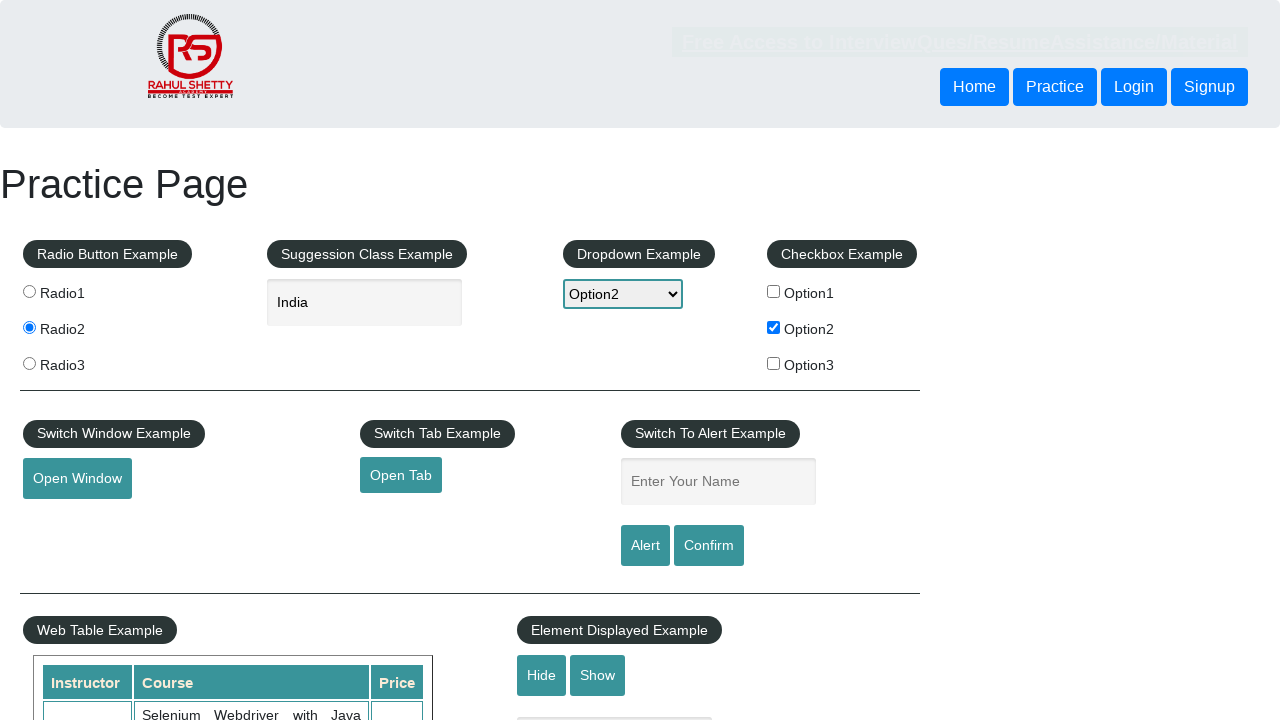

Accepted JavaScript alert dialog
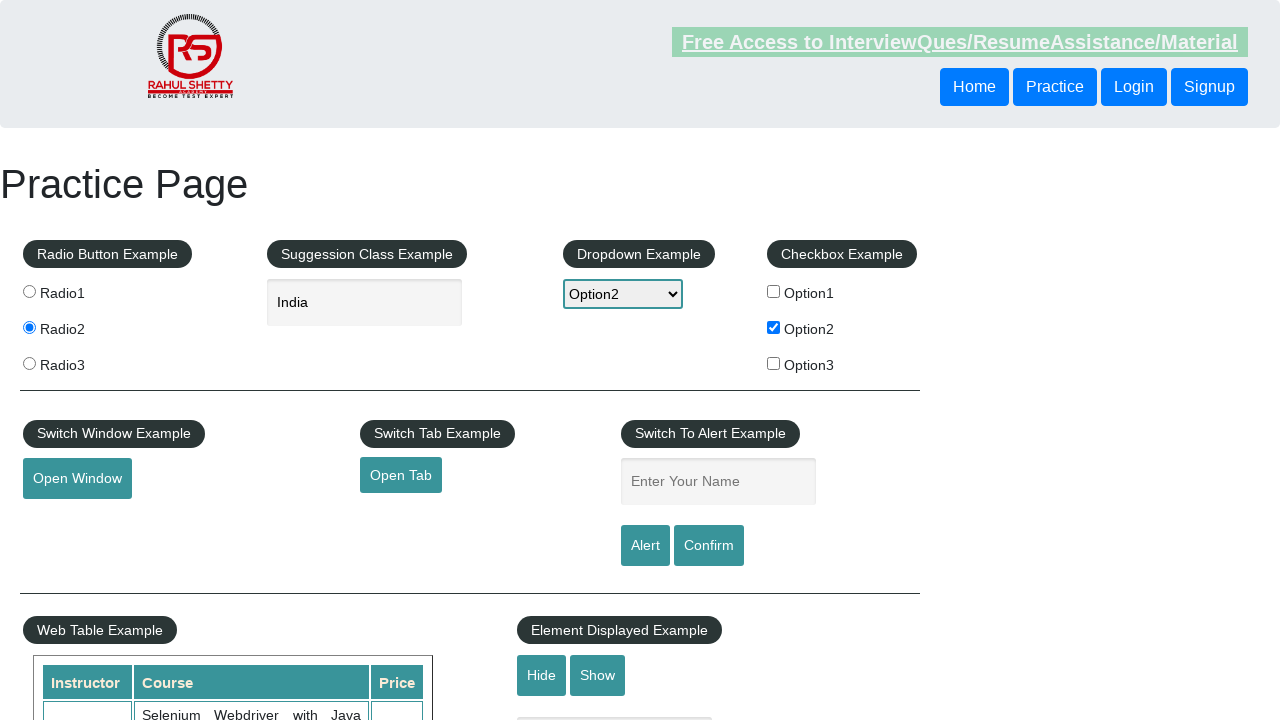

Waited 5 seconds after alert acceptance
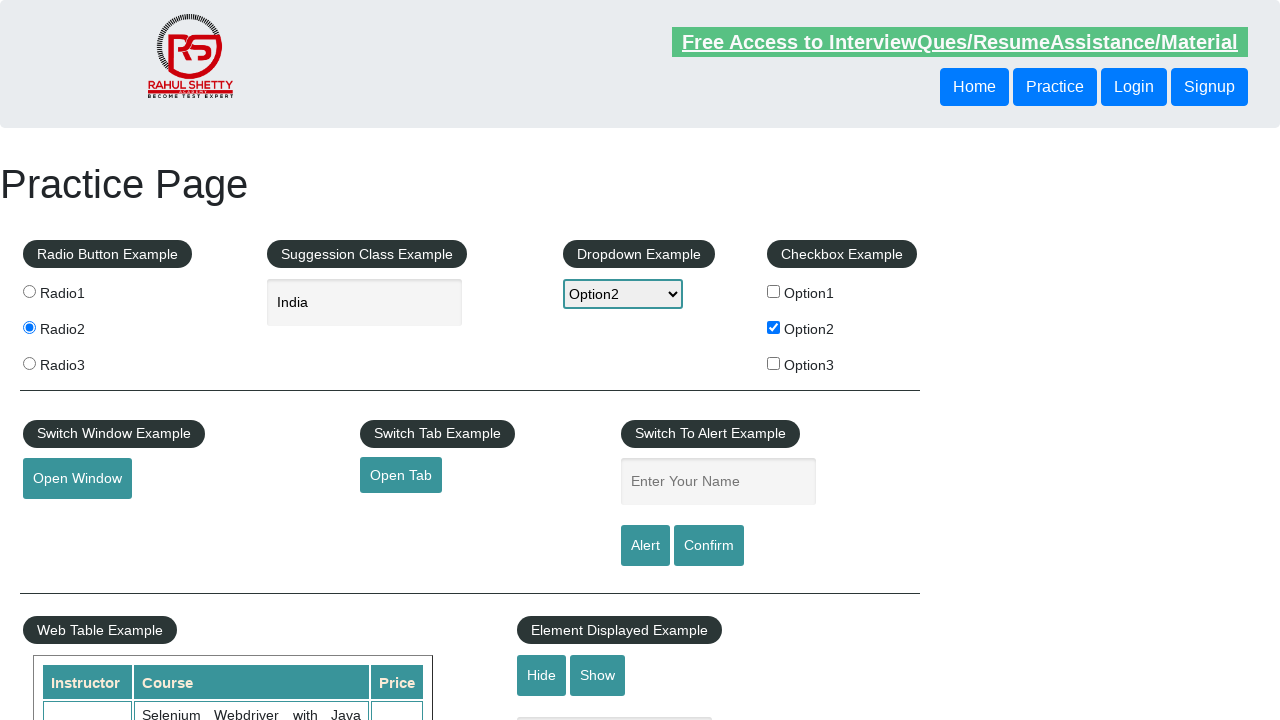

Clicked confirm button to trigger confirmation dialog at (709, 546) on [id='confirmbtn']
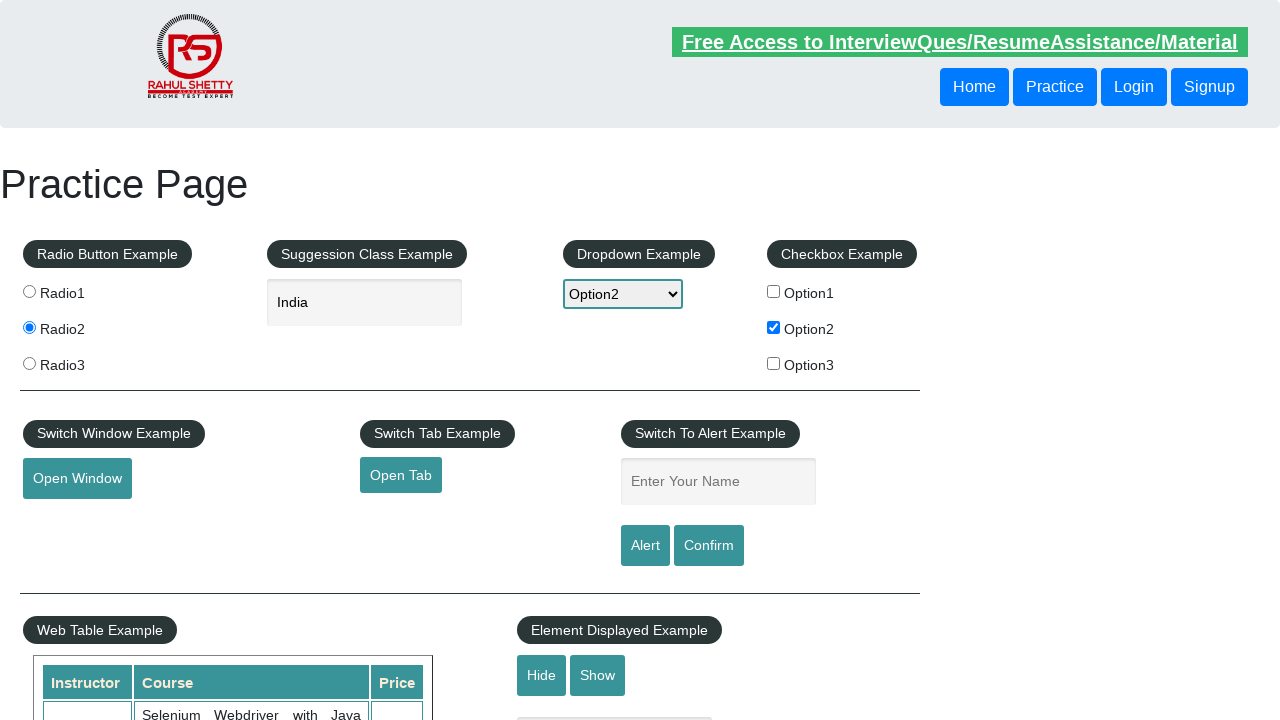

Dismissed confirmation dialog
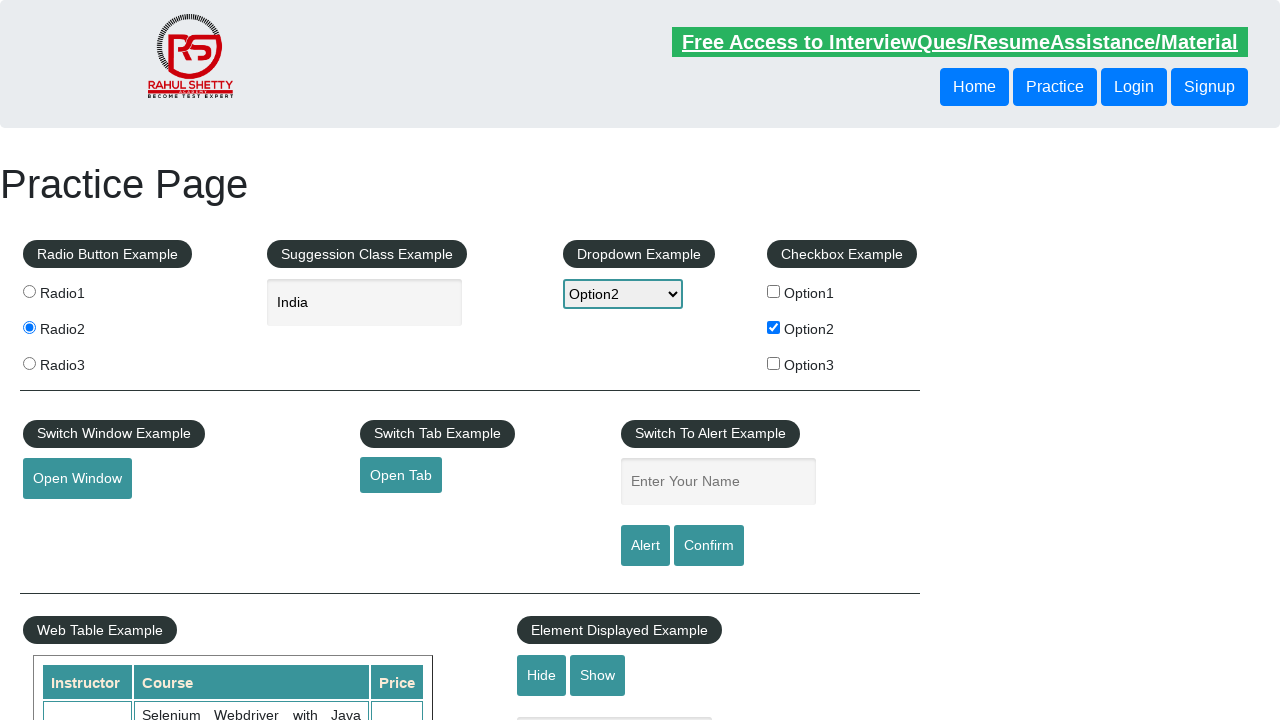

Waited 5 seconds after dialog dismissal
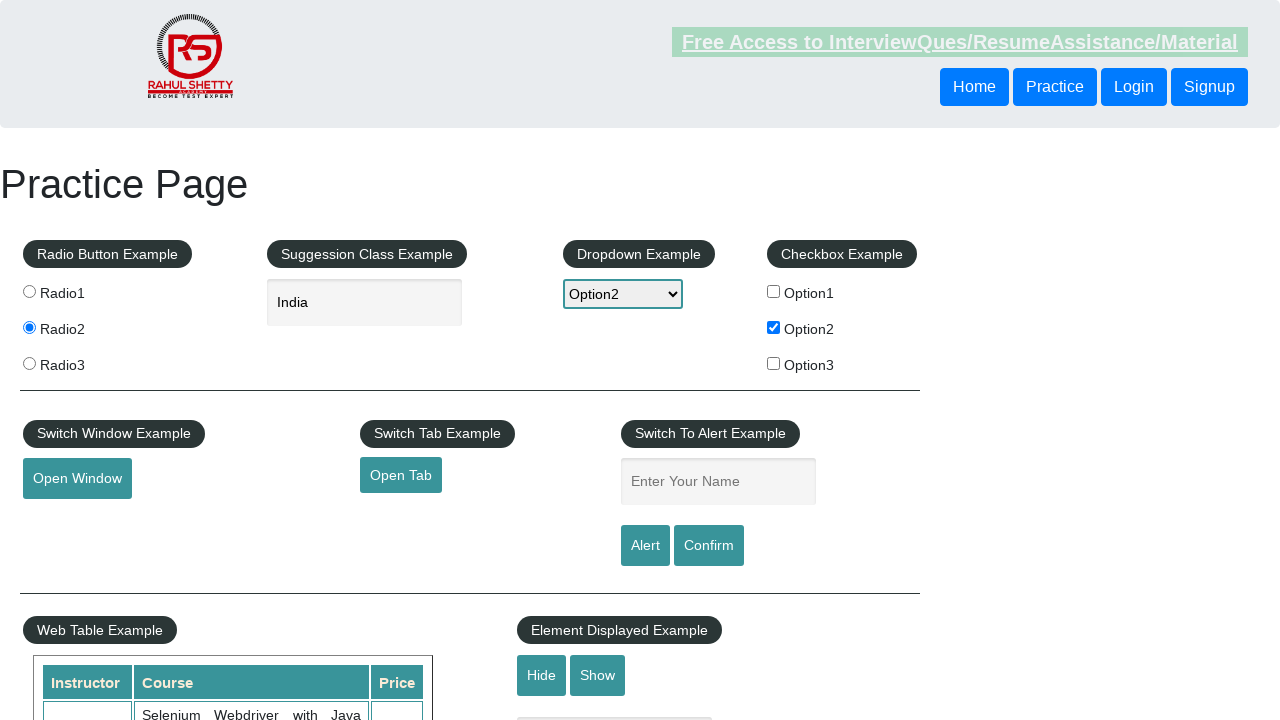

Clicked confirm button again to trigger confirmation dialog at (709, 546) on [id='confirmbtn']
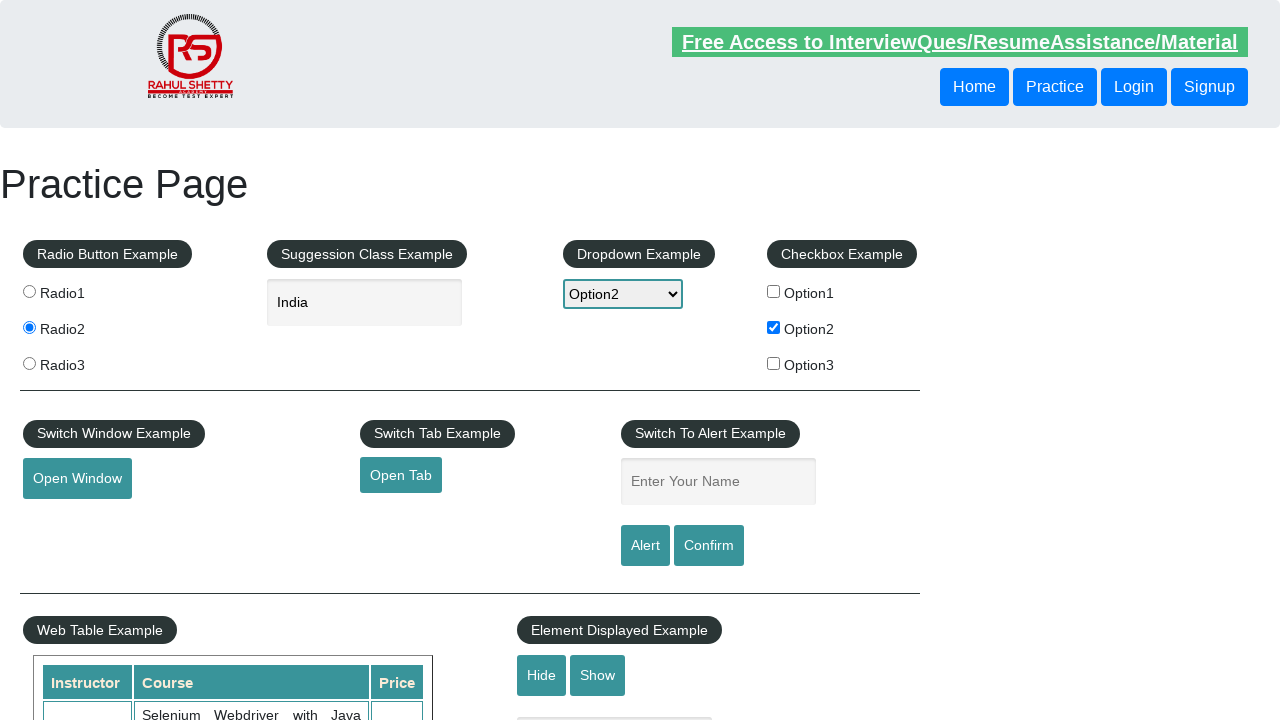

Accepted confirmation dialog
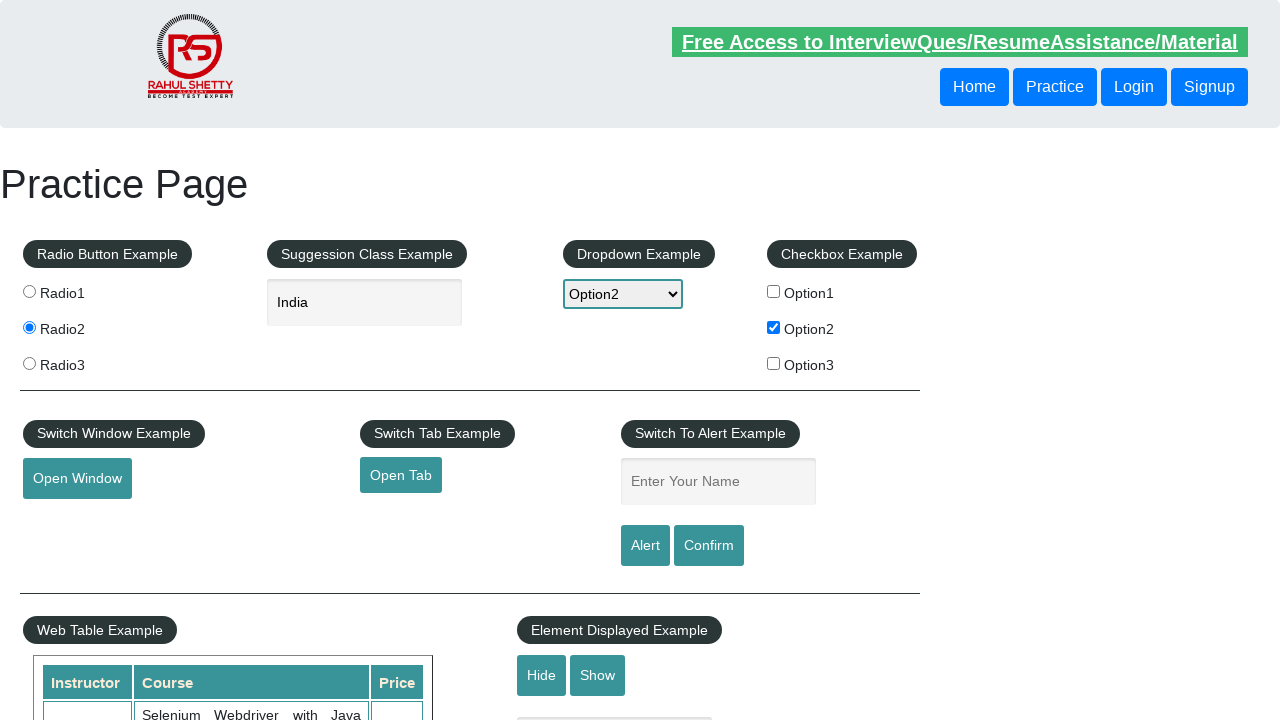

Clicked button to open new window at (77, 479) on button#openwindow
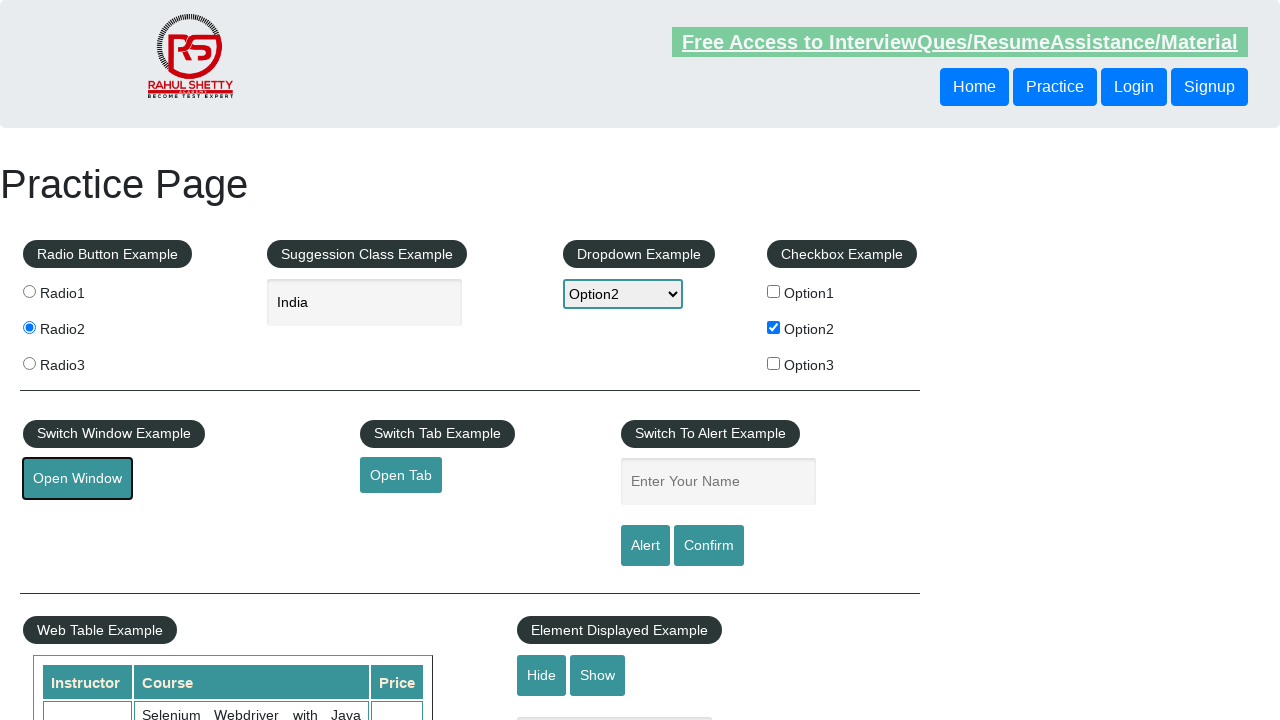

Captured reference to new window
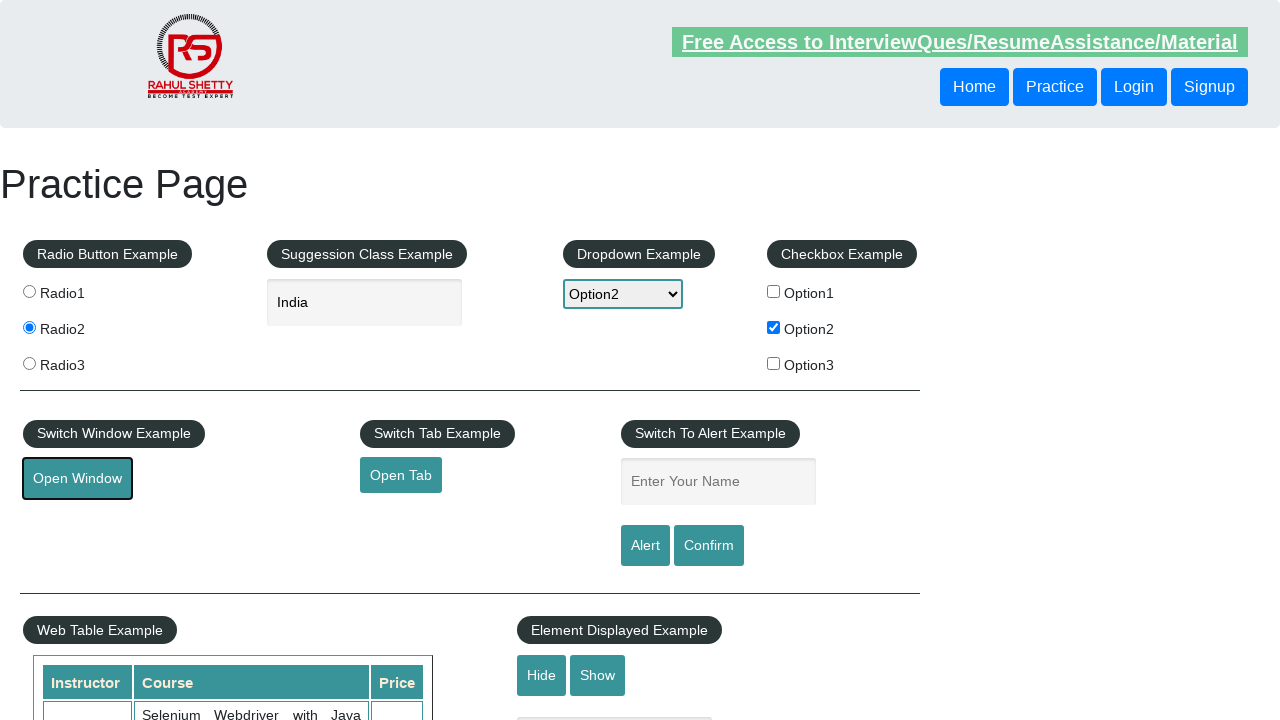

Waited for new window to load
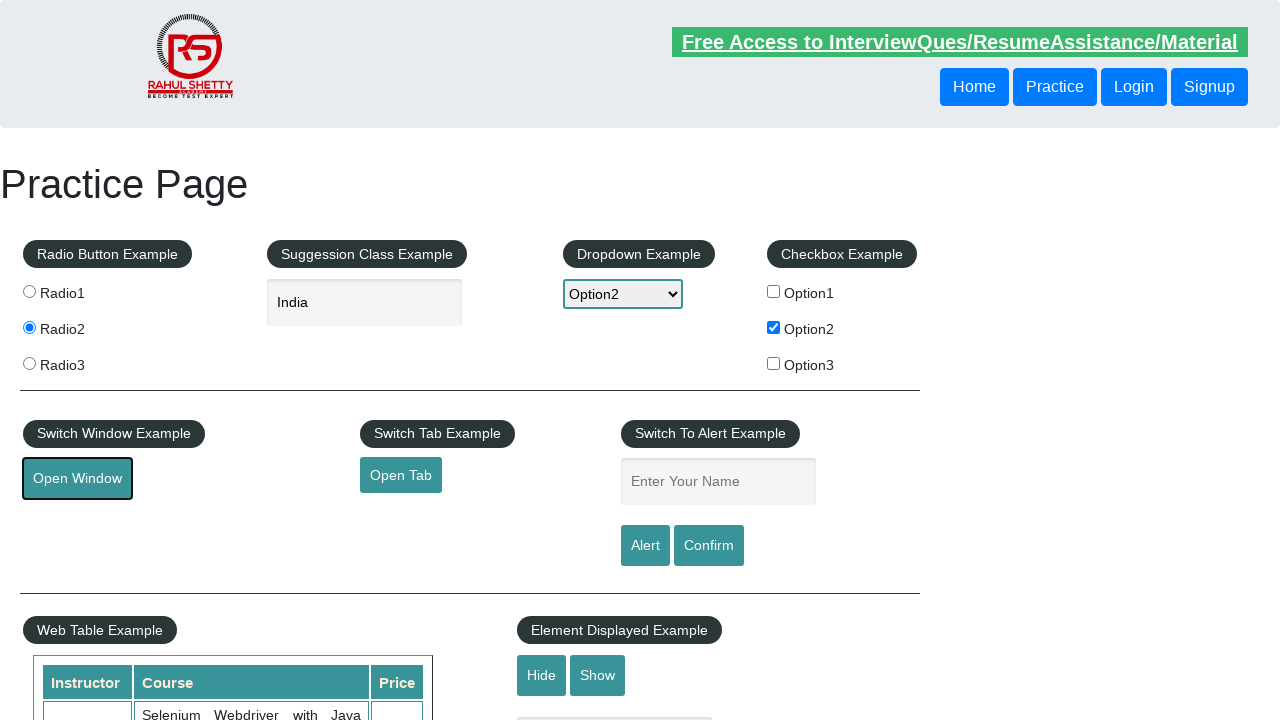

Retrieved new window title: 'QAClick Academy - A Testing Academy to Learn, Earn and Shine'
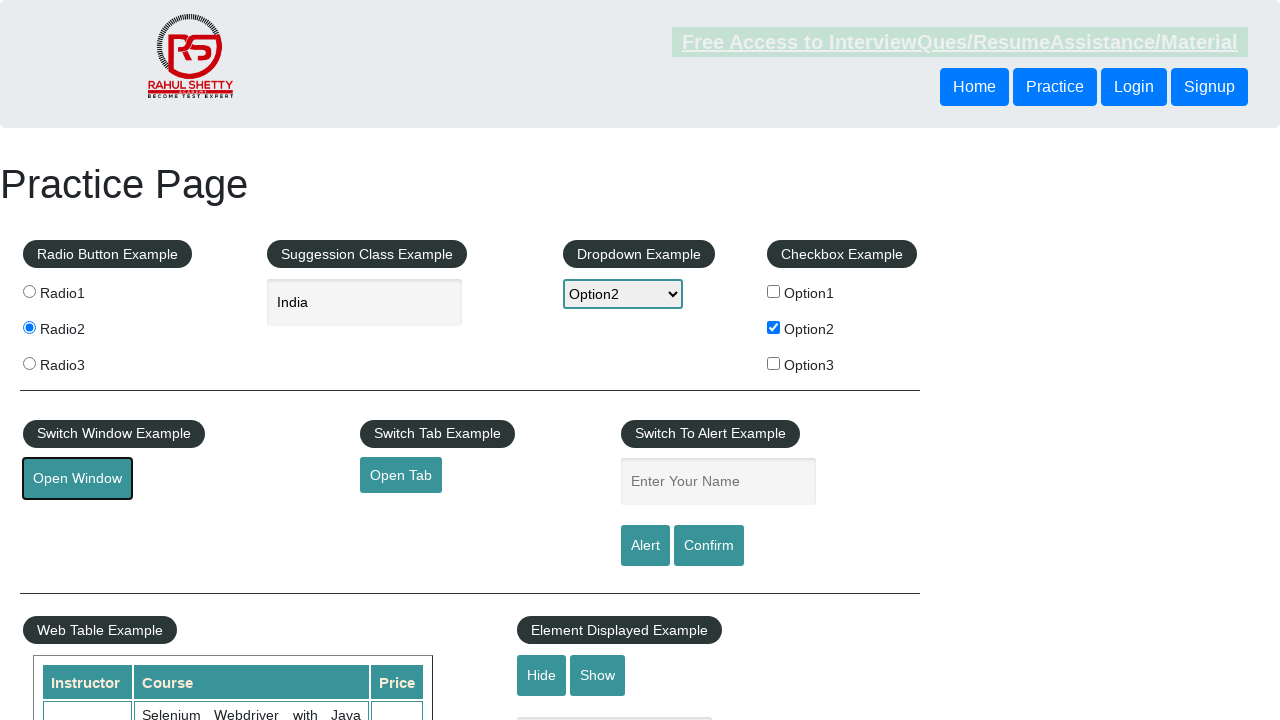

Clicked link to switch to new tab at (401, 475) on xpath=//*[@class='switch-tab']/following-sibling::a
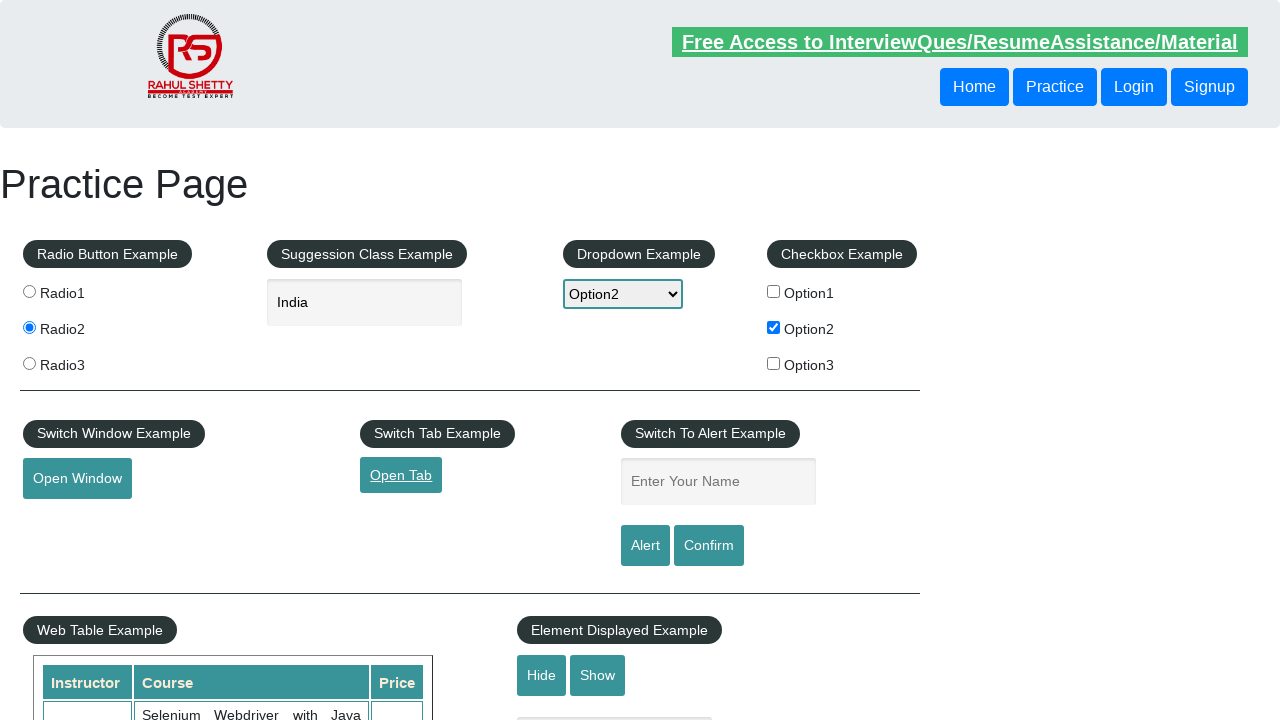

Captured reference to new tab
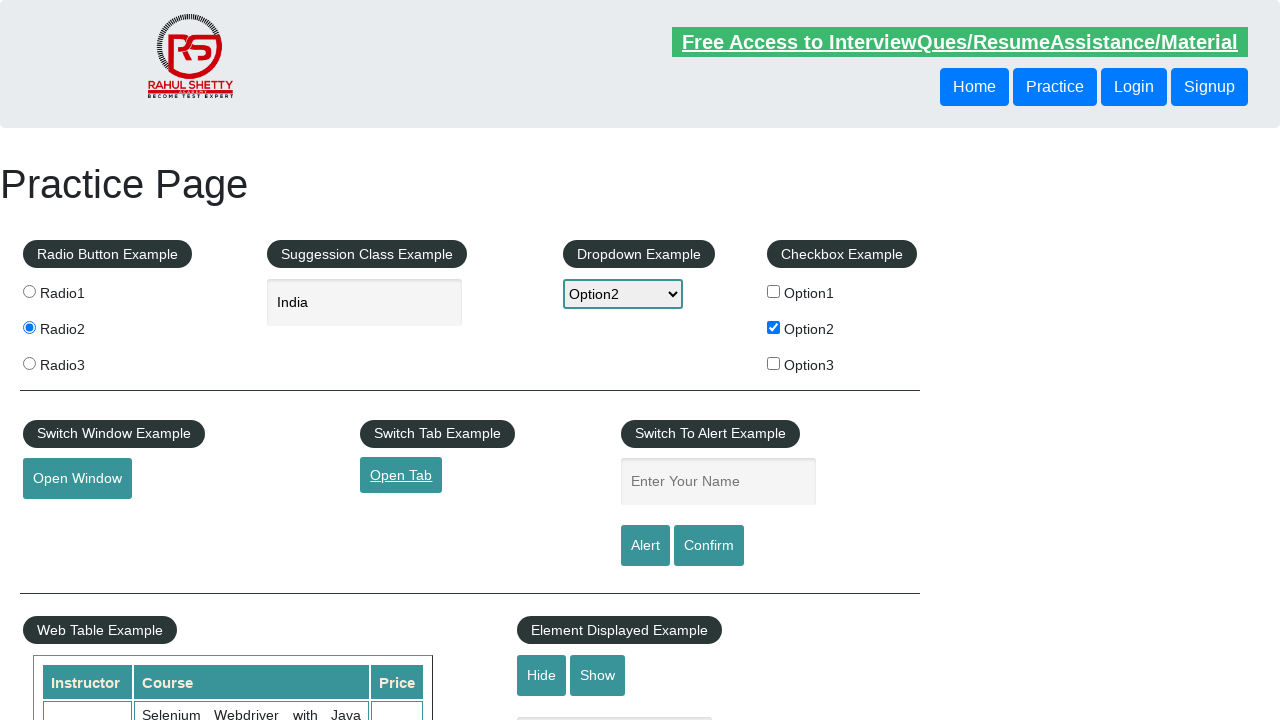

Waited for new tab to load
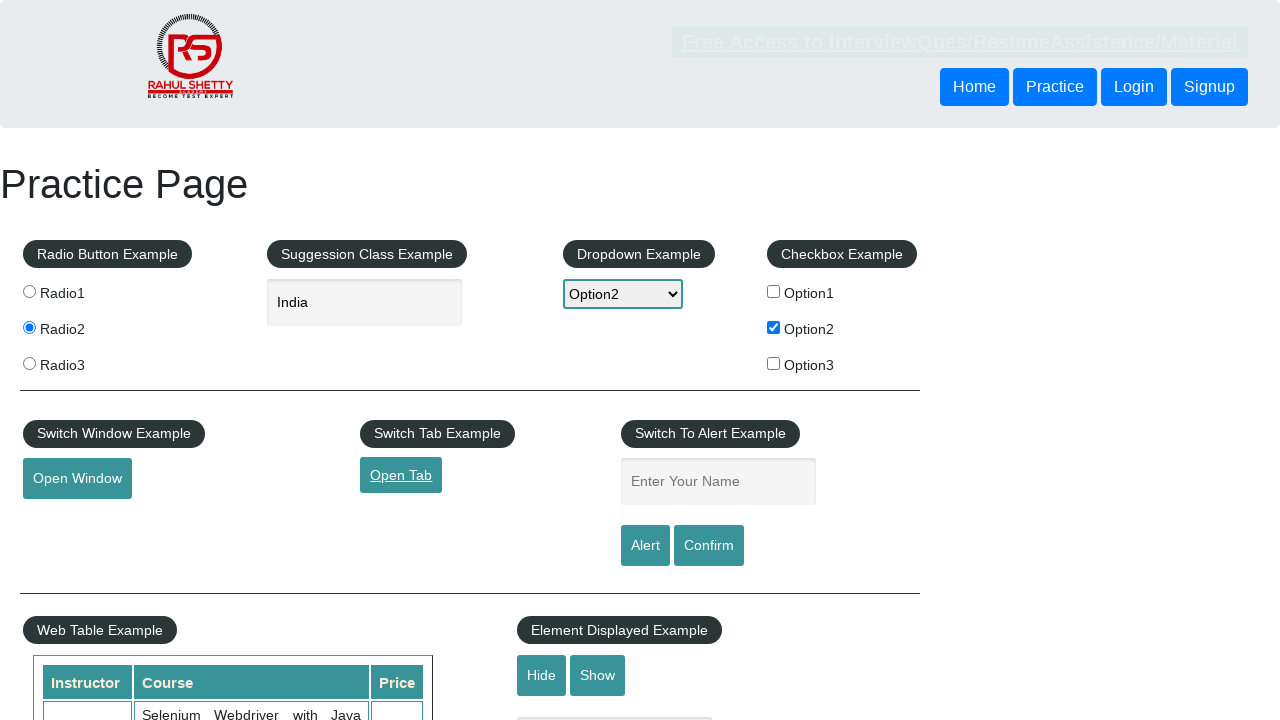

Retrieved new tab title: 'QAClick Academy - A Testing Academy to Learn, Earn and Shine'
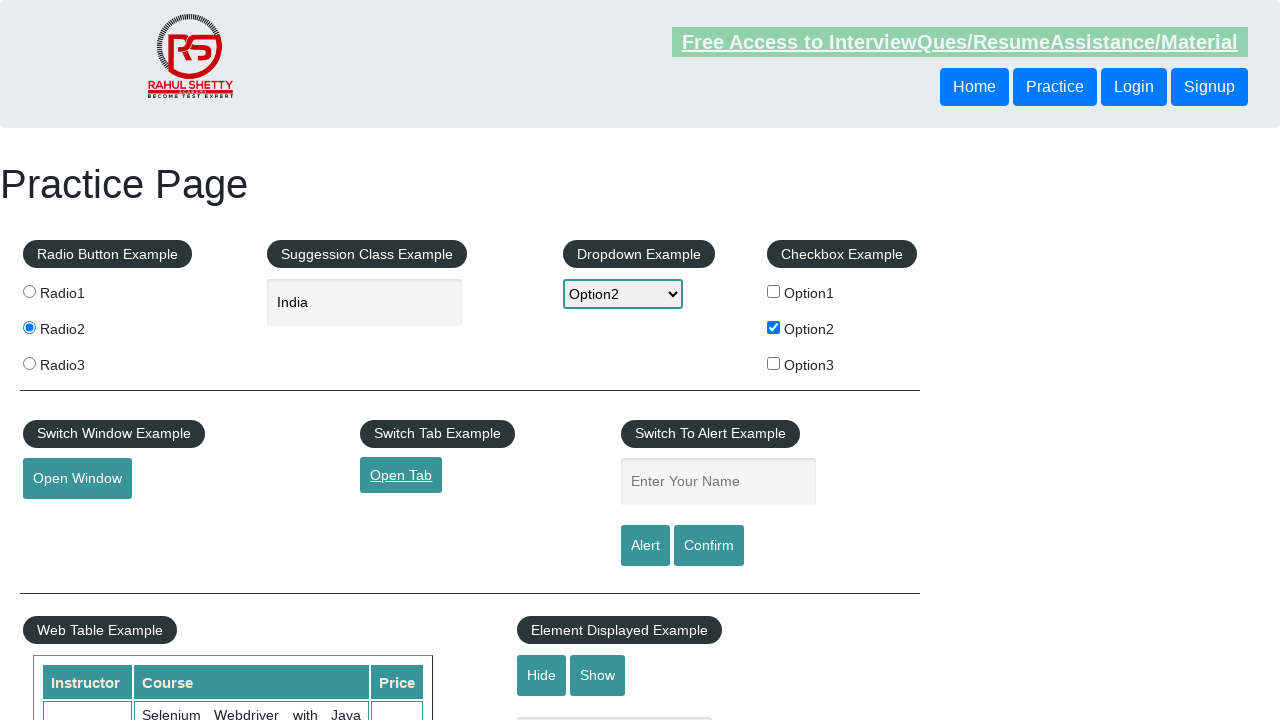

Located iframe with id 'courses-iframe'
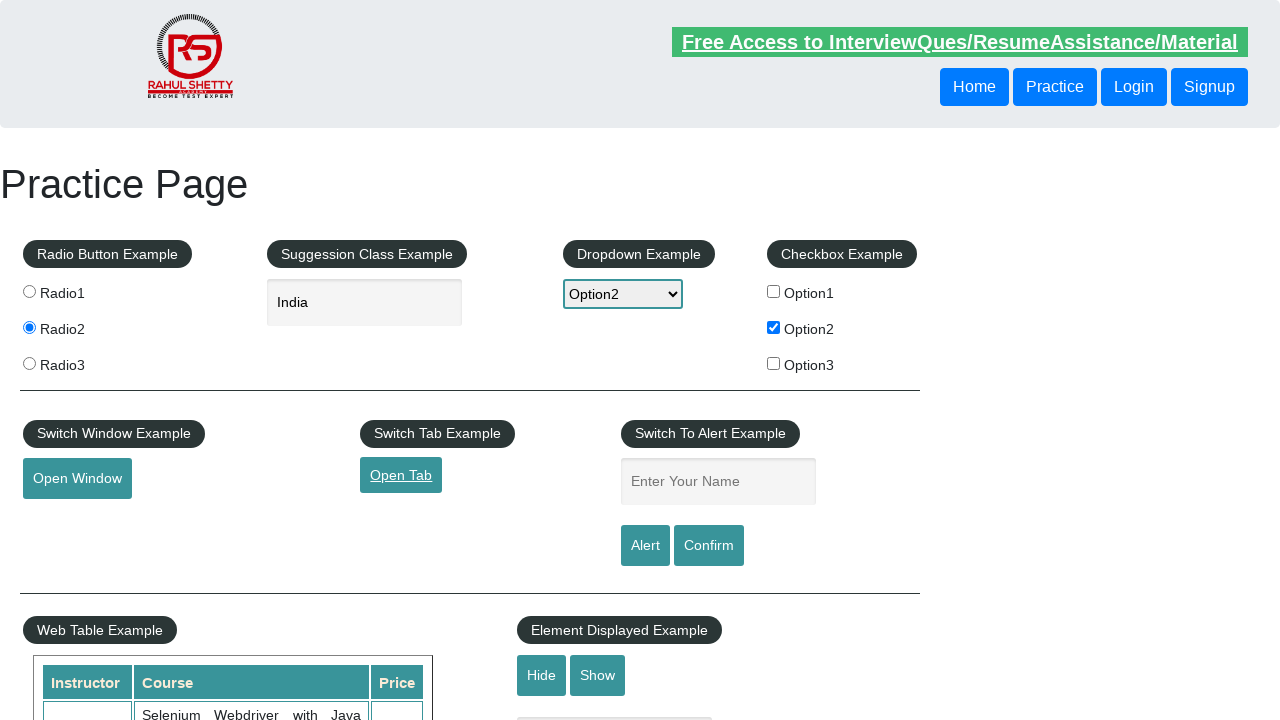

Clicked Login link inside iframe at (587, 361) on #courses-iframe >> internal:control=enter-frame >> xpath=//a[contains(text(),'Lo
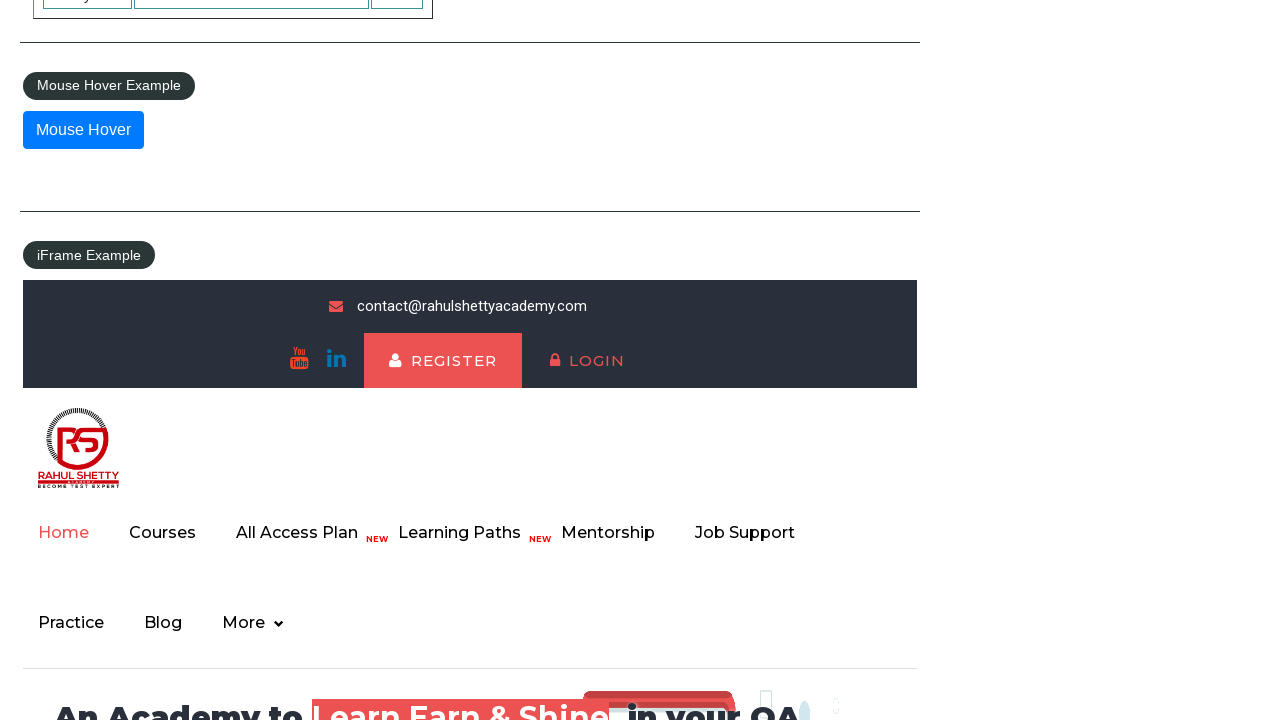

Hovered mouse over element with id 'mousehover' at (83, 130) on #mousehover
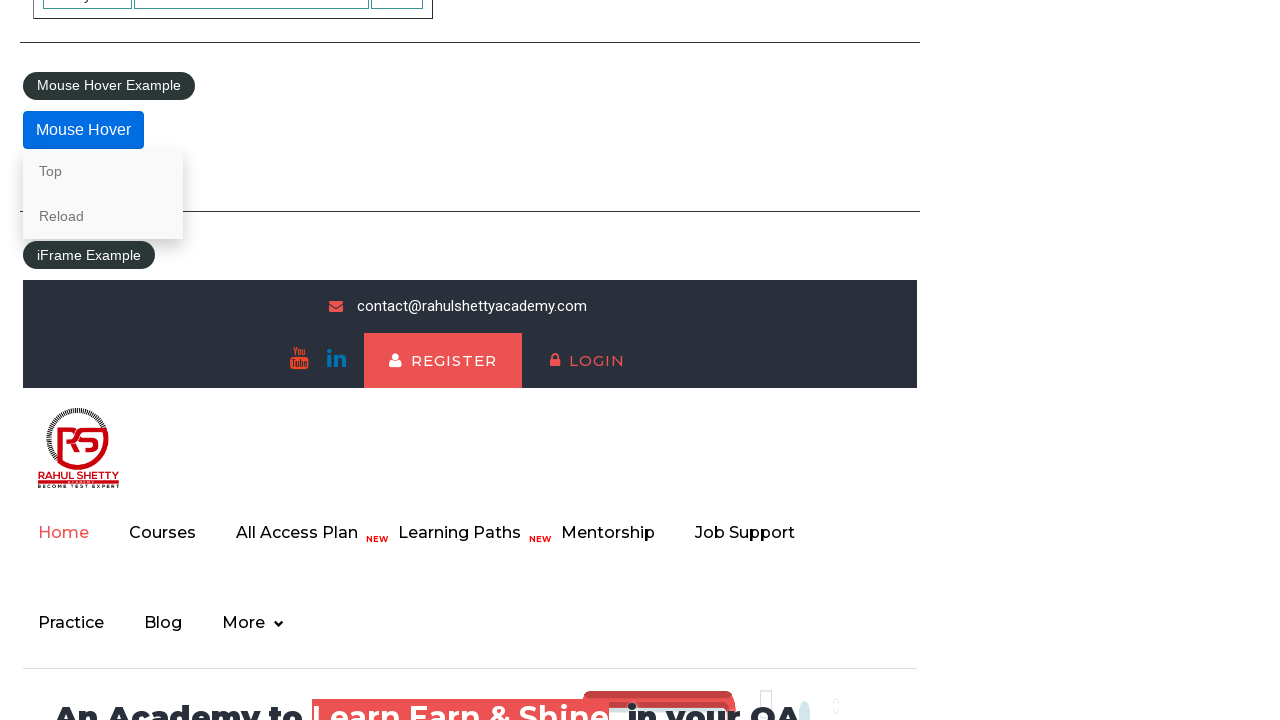

Closed the opened window
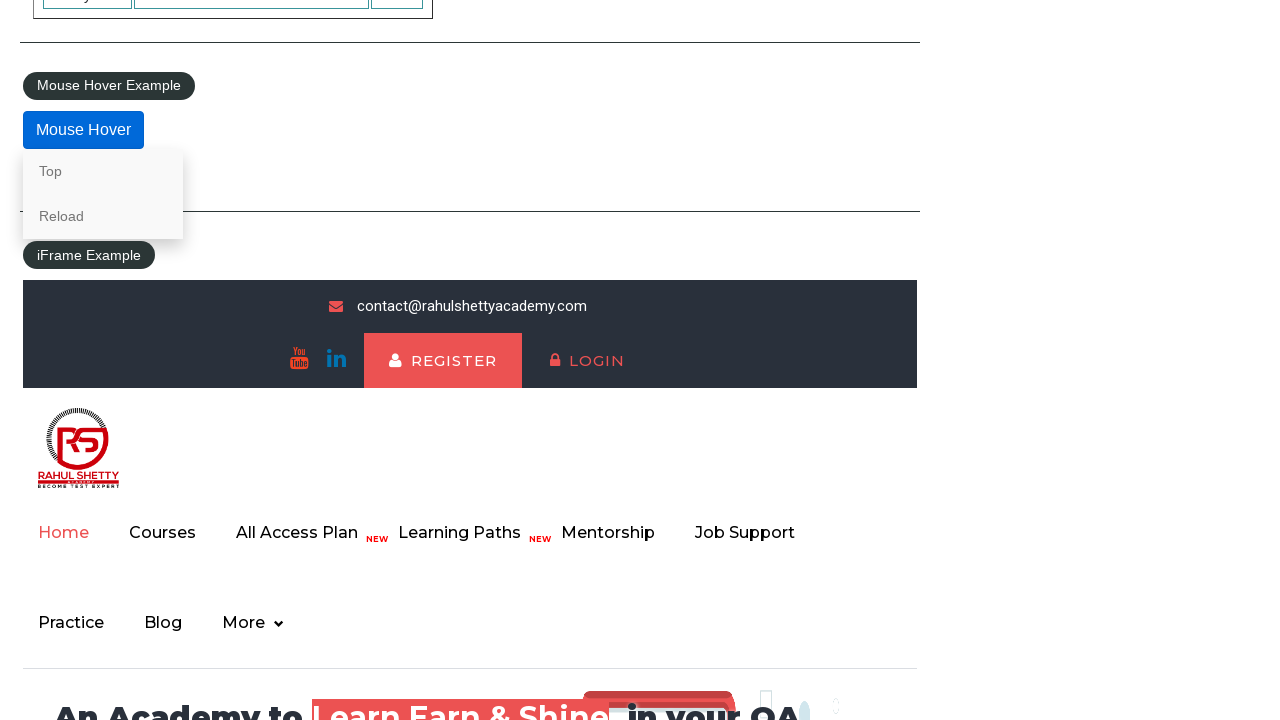

Closed the opened tab
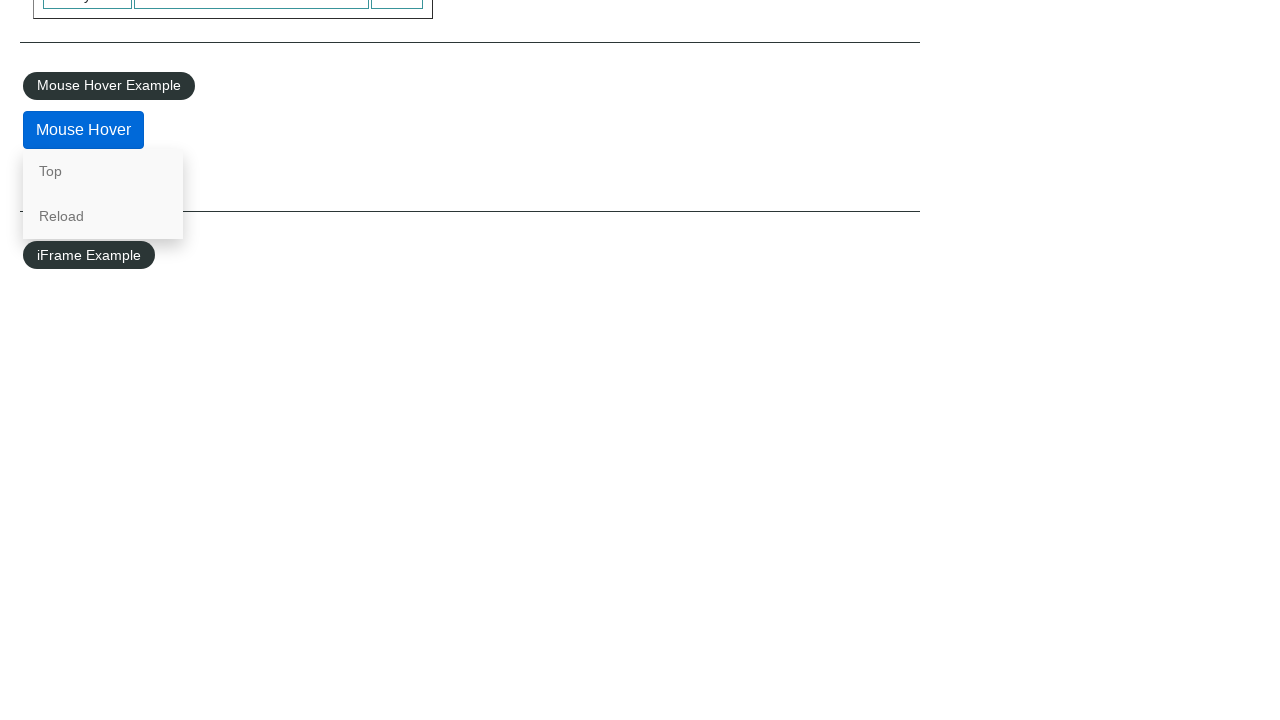

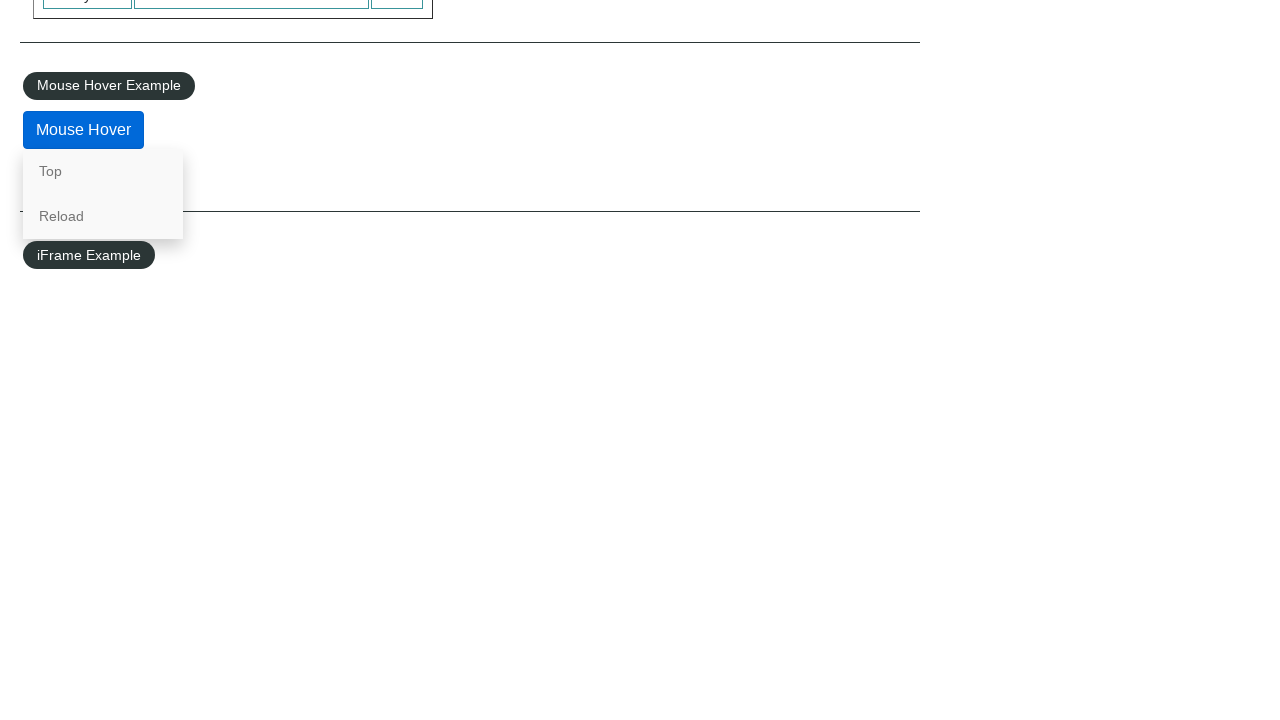